Tests a form submission by filling in full name, email, current address, and permanent address fields, then verifying the submitted information is displayed correctly

Starting URL: https://demoqa.com/text-box

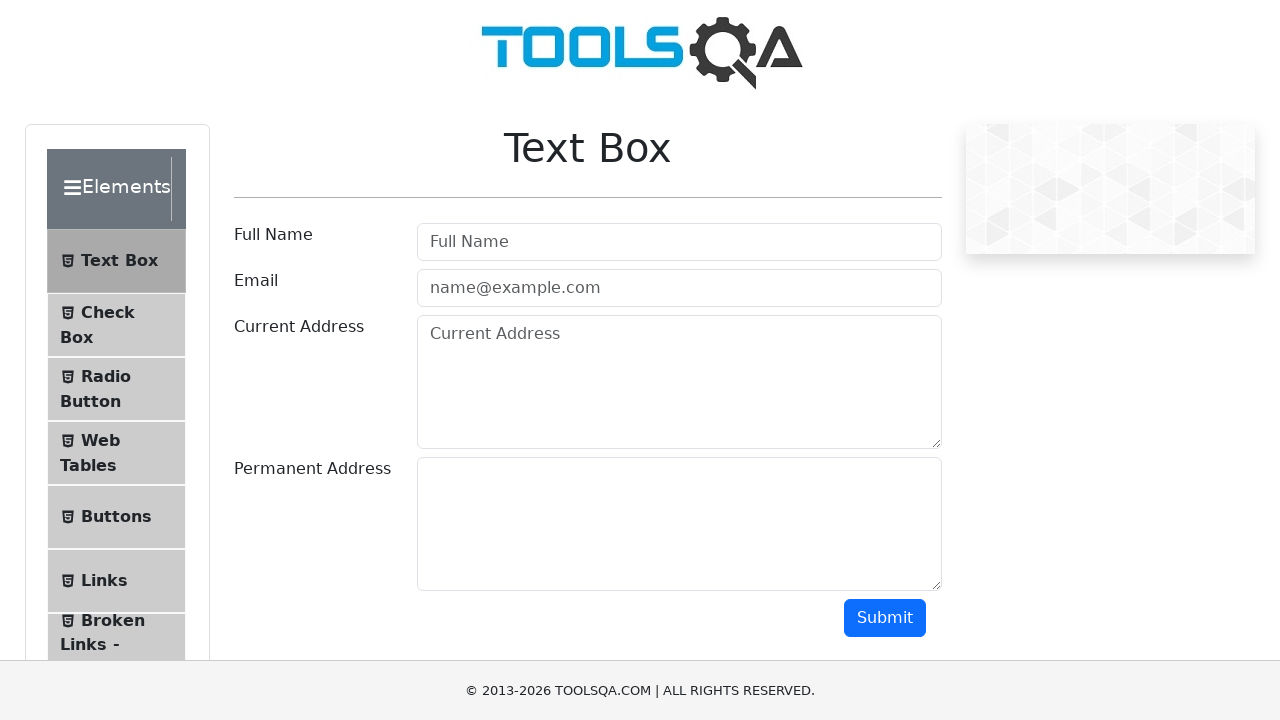

Filled full name field with 'John Doe' on #userName
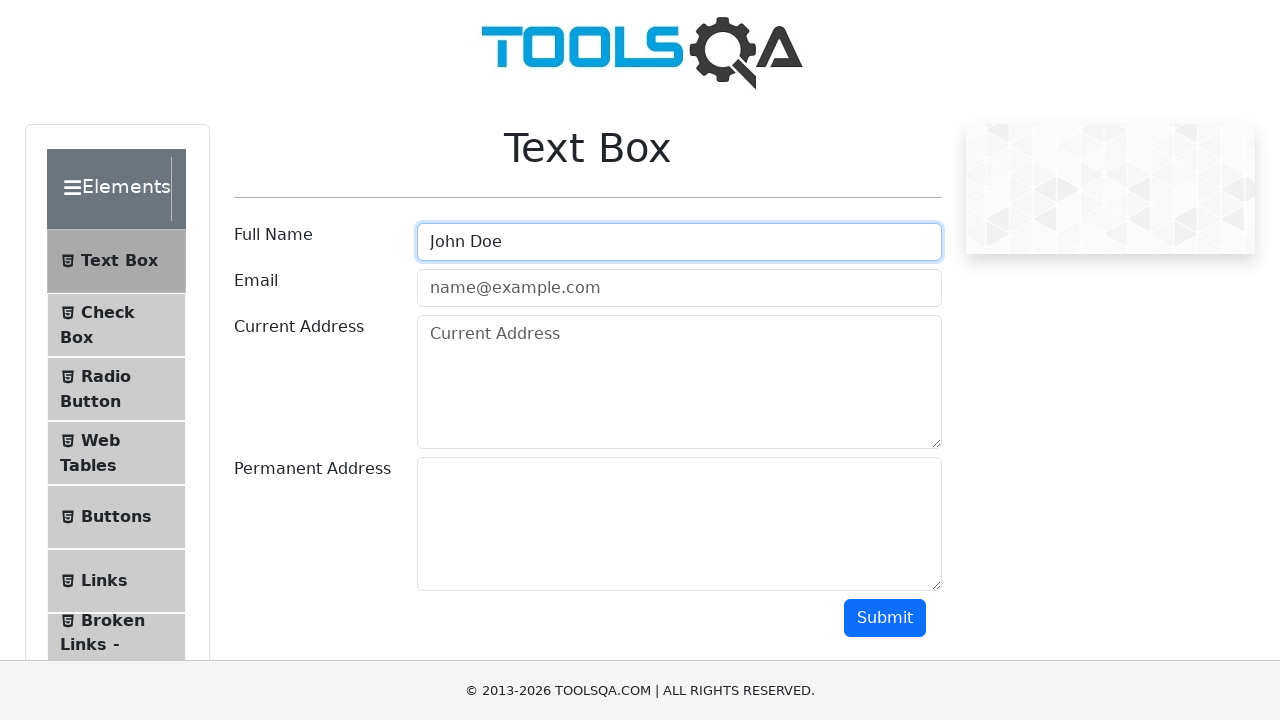

Filled email field with 'john@gmail.com' on #userEmail
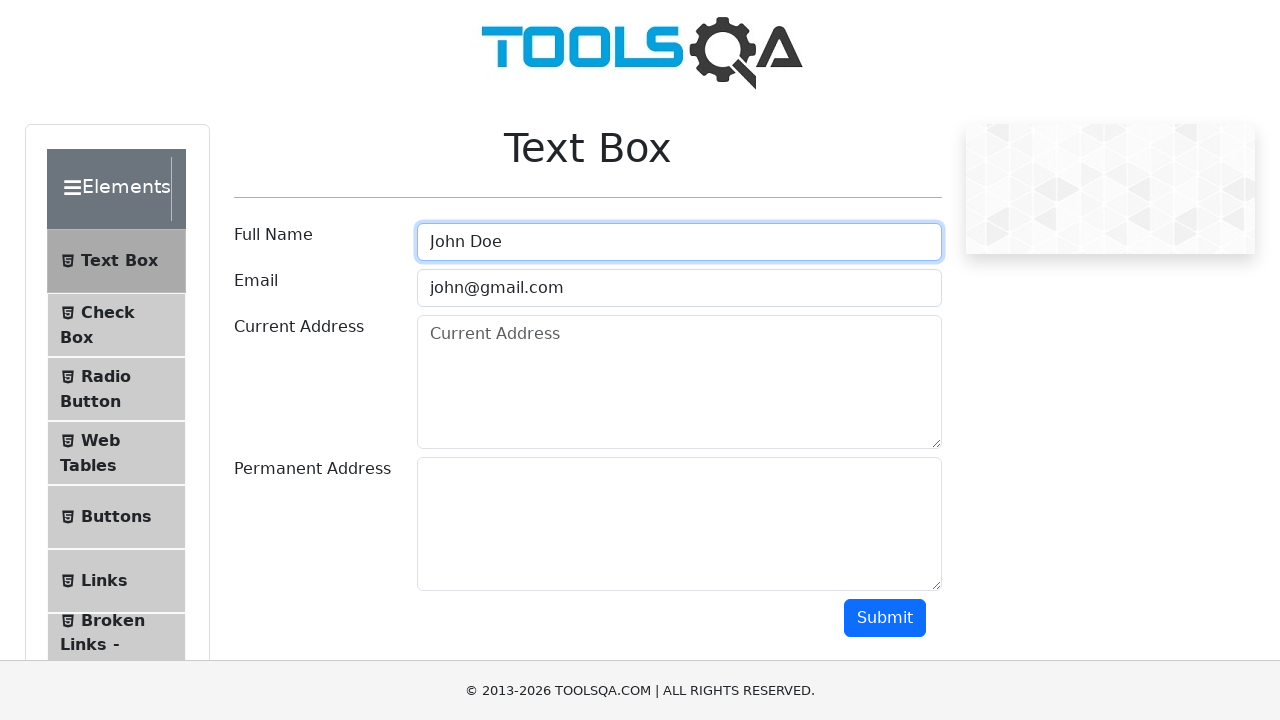

Filled current address field with 'Bishkek312' on #currentAddress
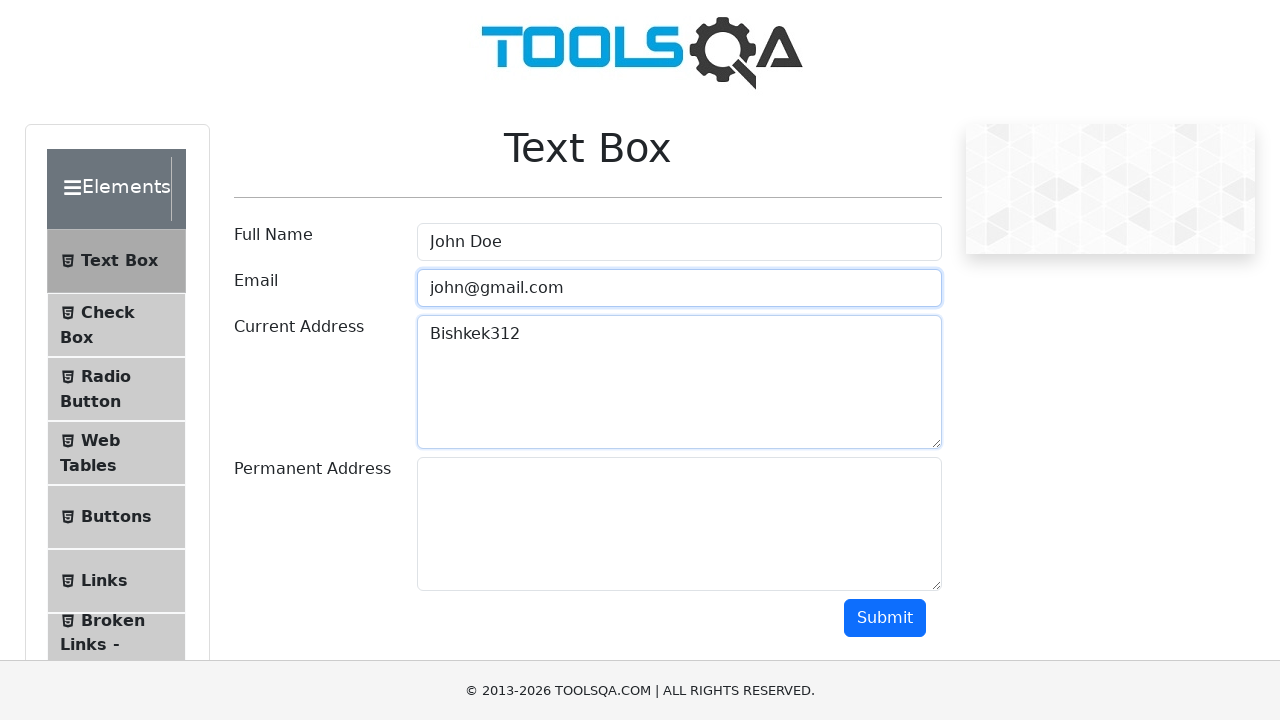

Filled permanent address field with 'Dubai' on #permanentAddress
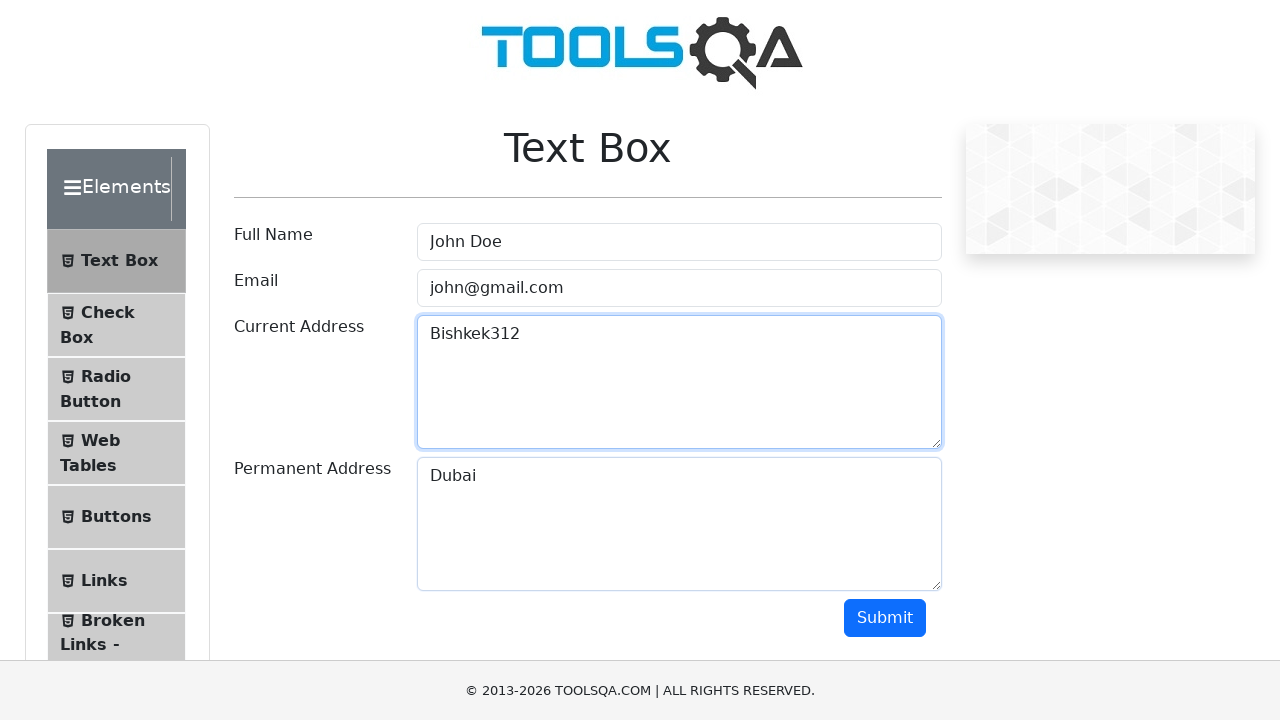

Clicked submit button to submit the form at (885, 618) on #submit
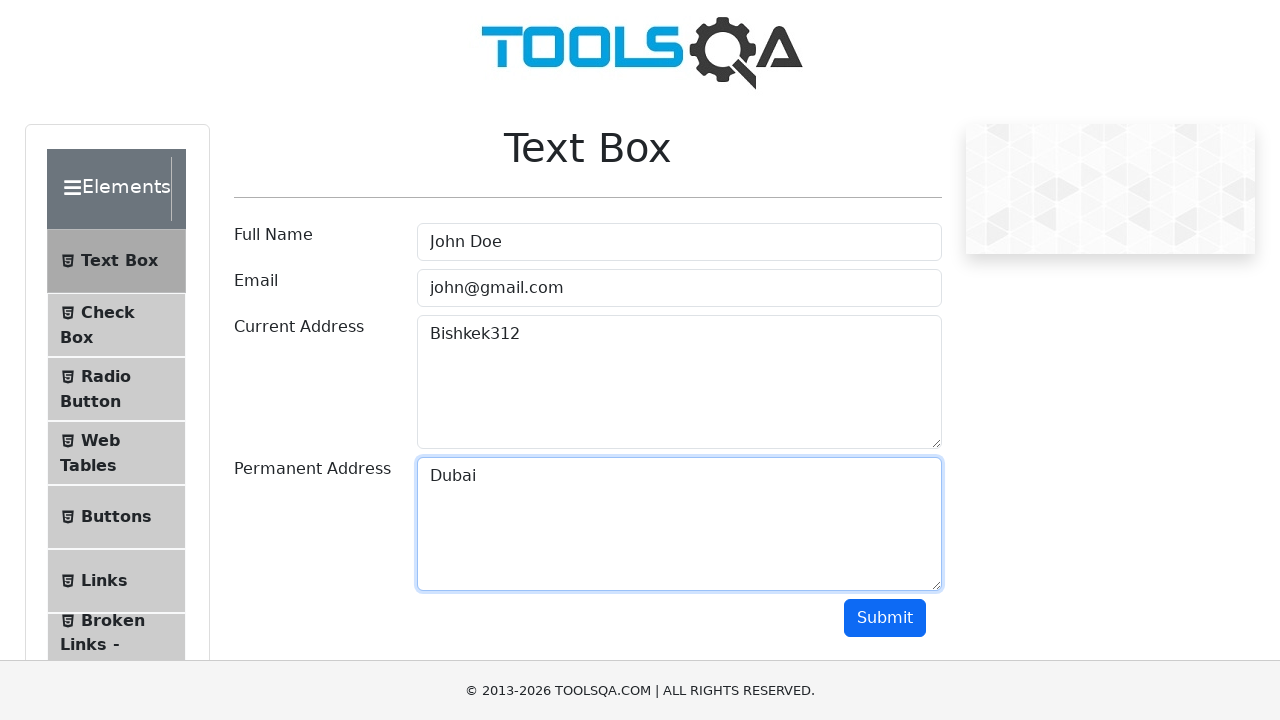

Form submission results loaded
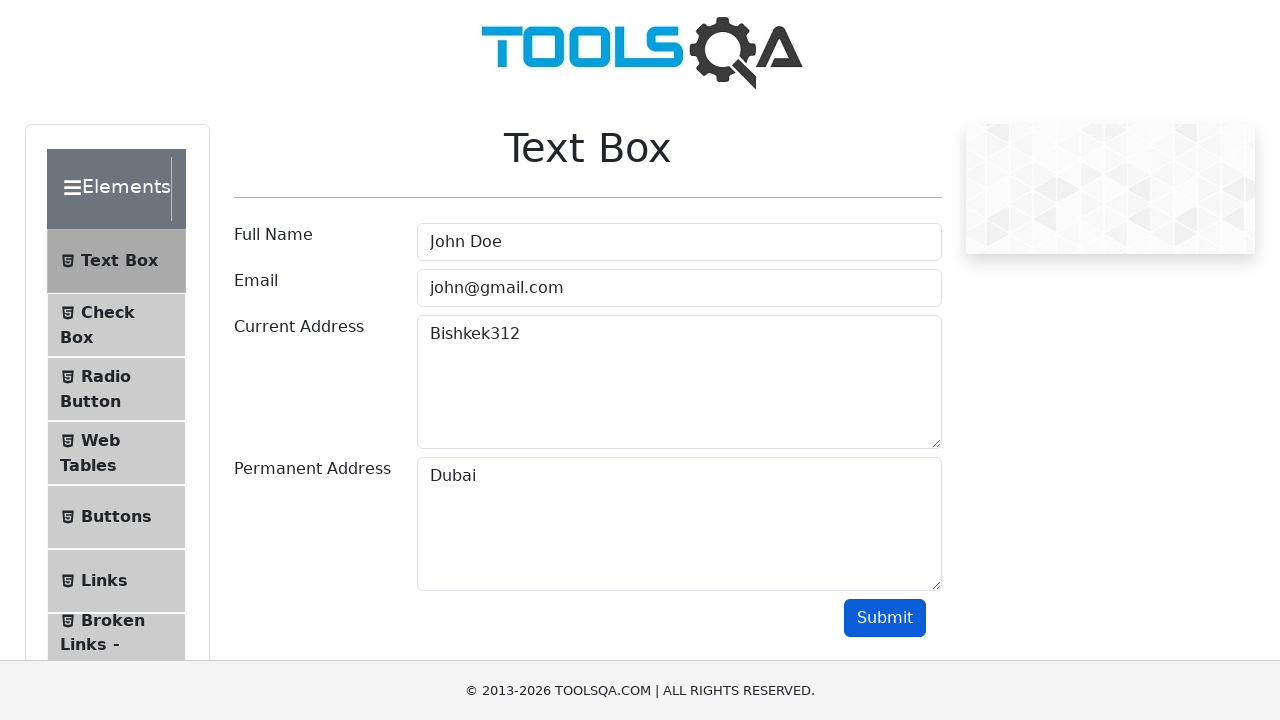

Verified full name 'John Doe' is displayed in results
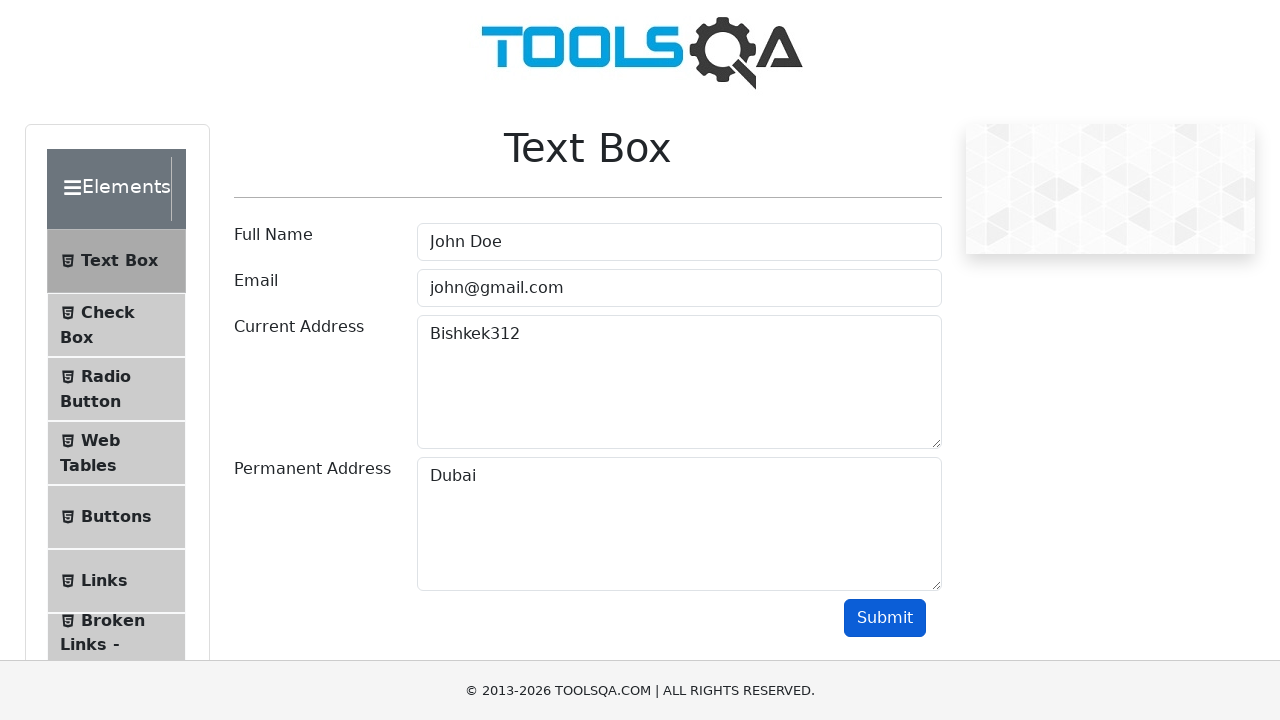

Verified email 'john@gmail.com' is displayed in results
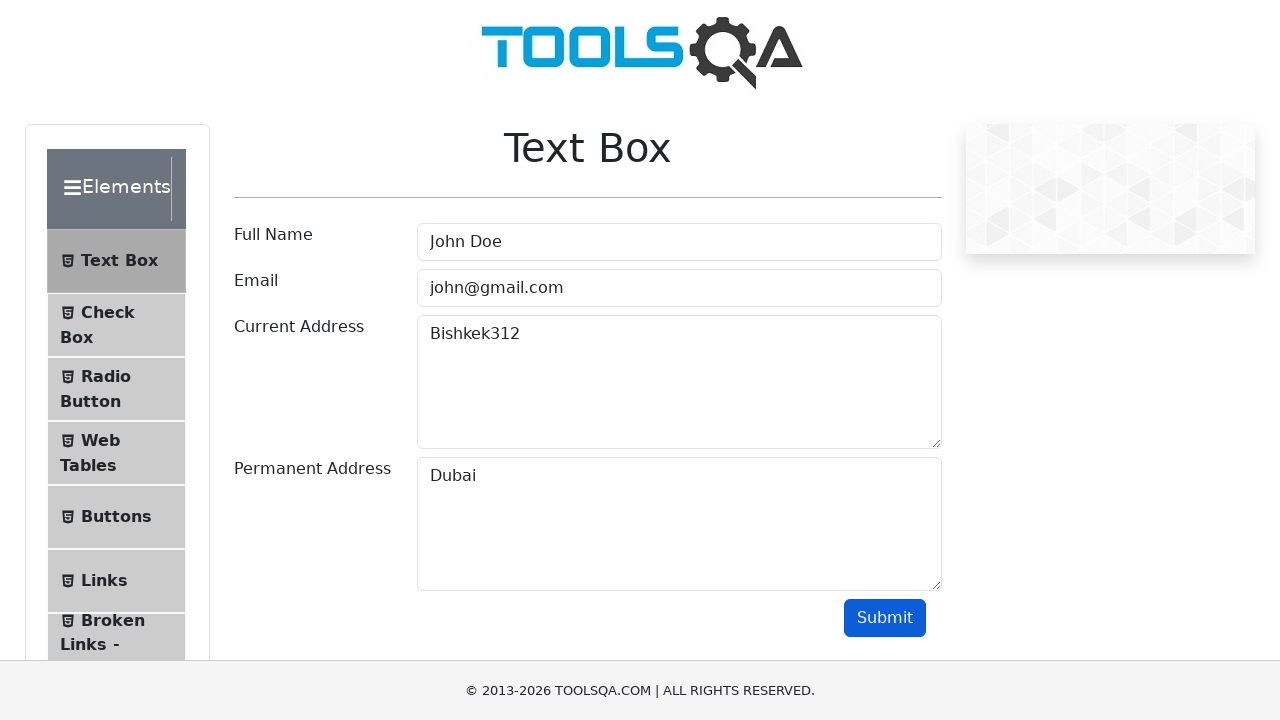

Verified current address 'Bishkek312' is displayed in results
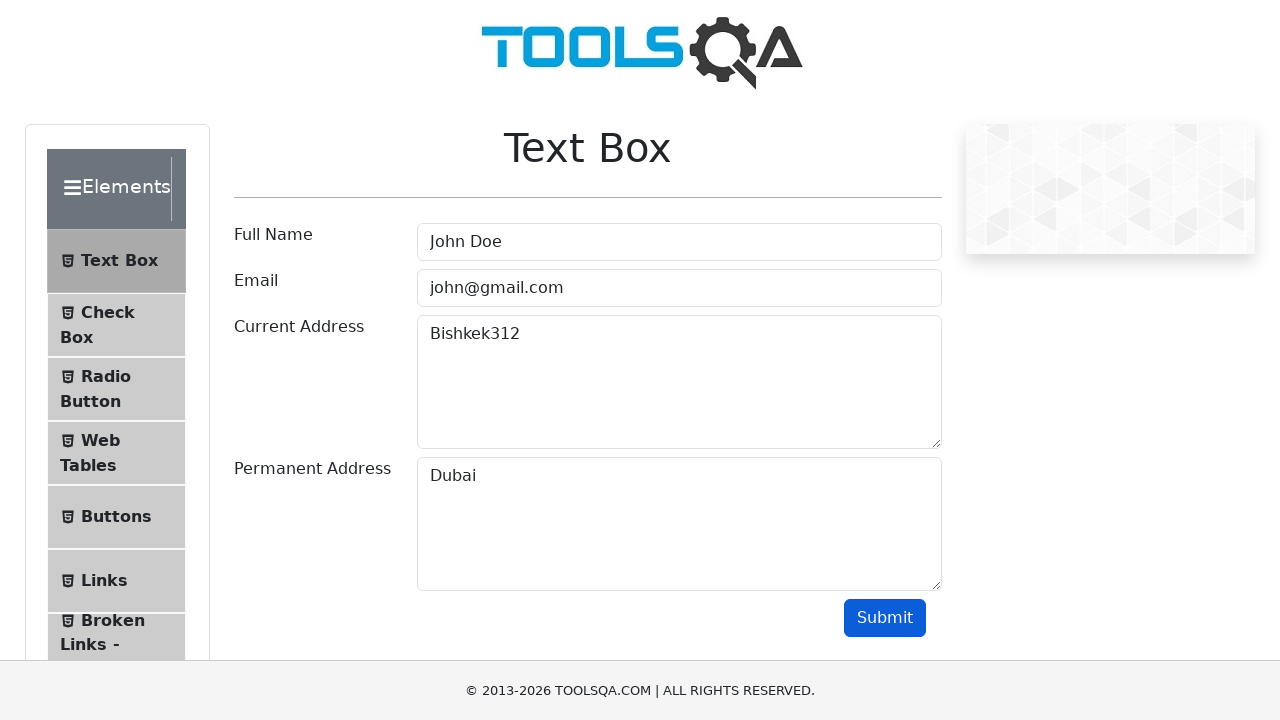

Verified permanent address 'Dubai' is displayed in results
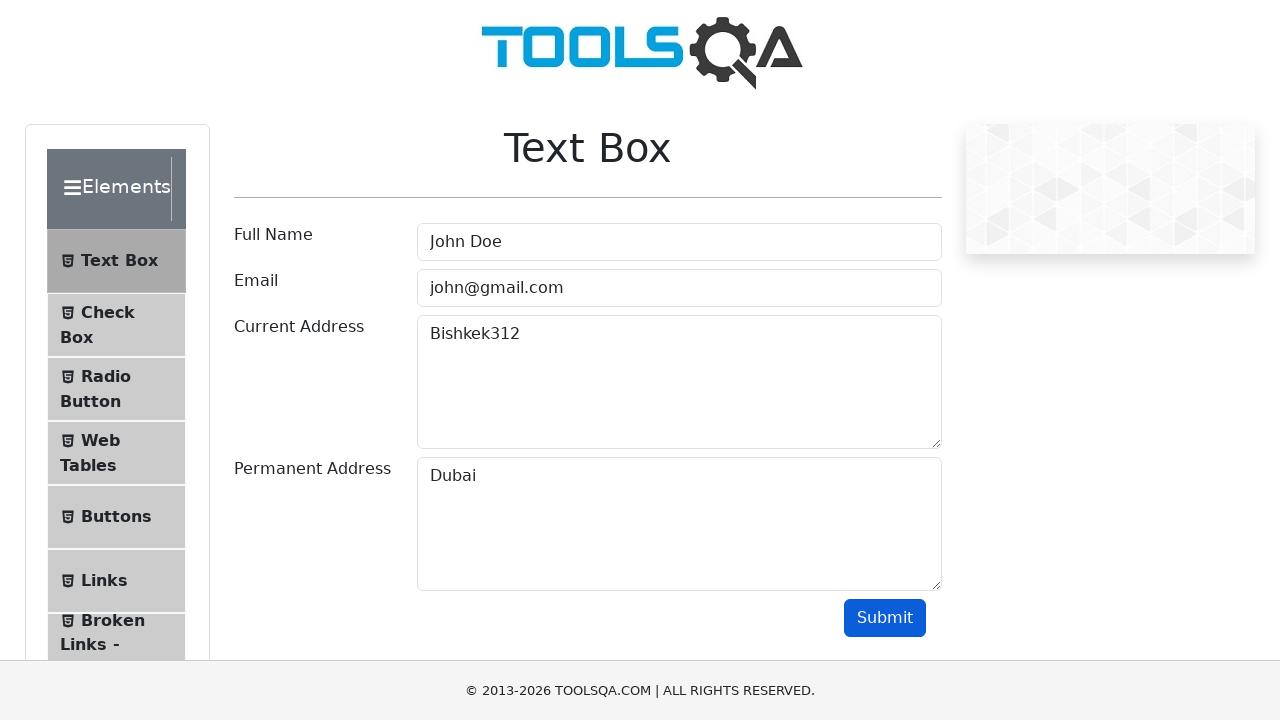

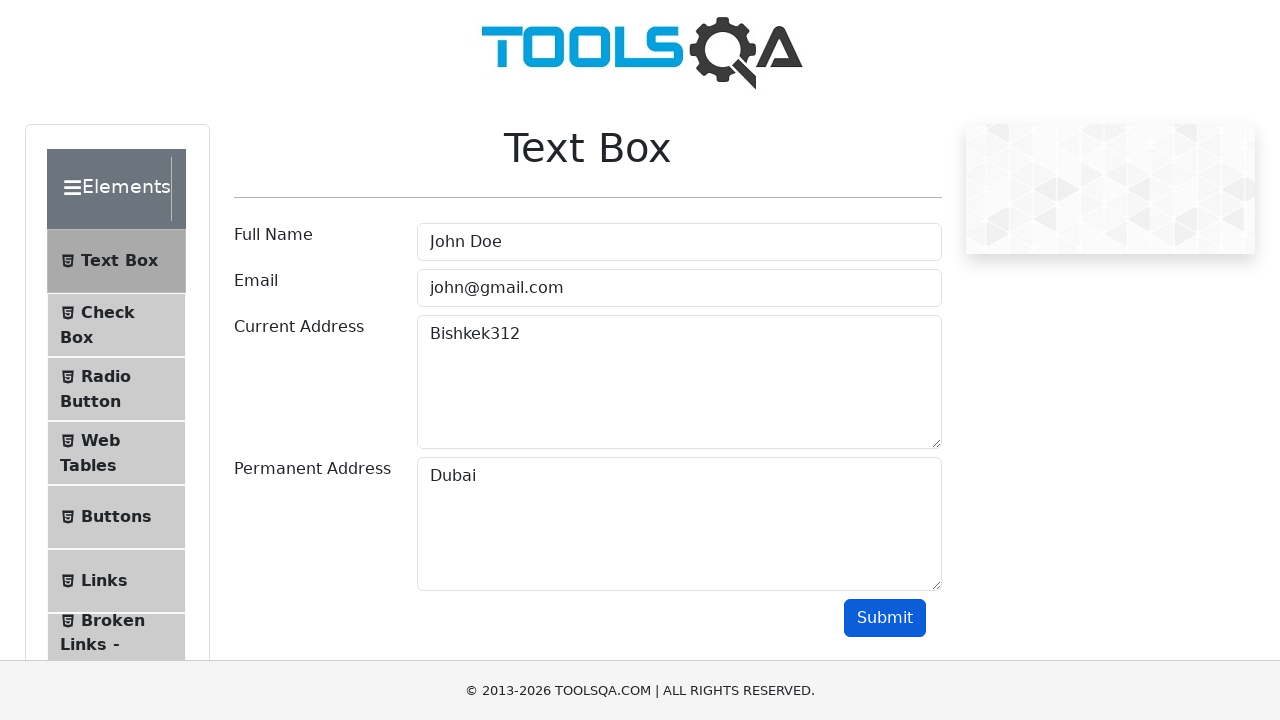